Fills out a bank account registration form with personal details including name, title, gender, employment status, username, email and password

Starting URL: https://uibank.uipath.com/register-account

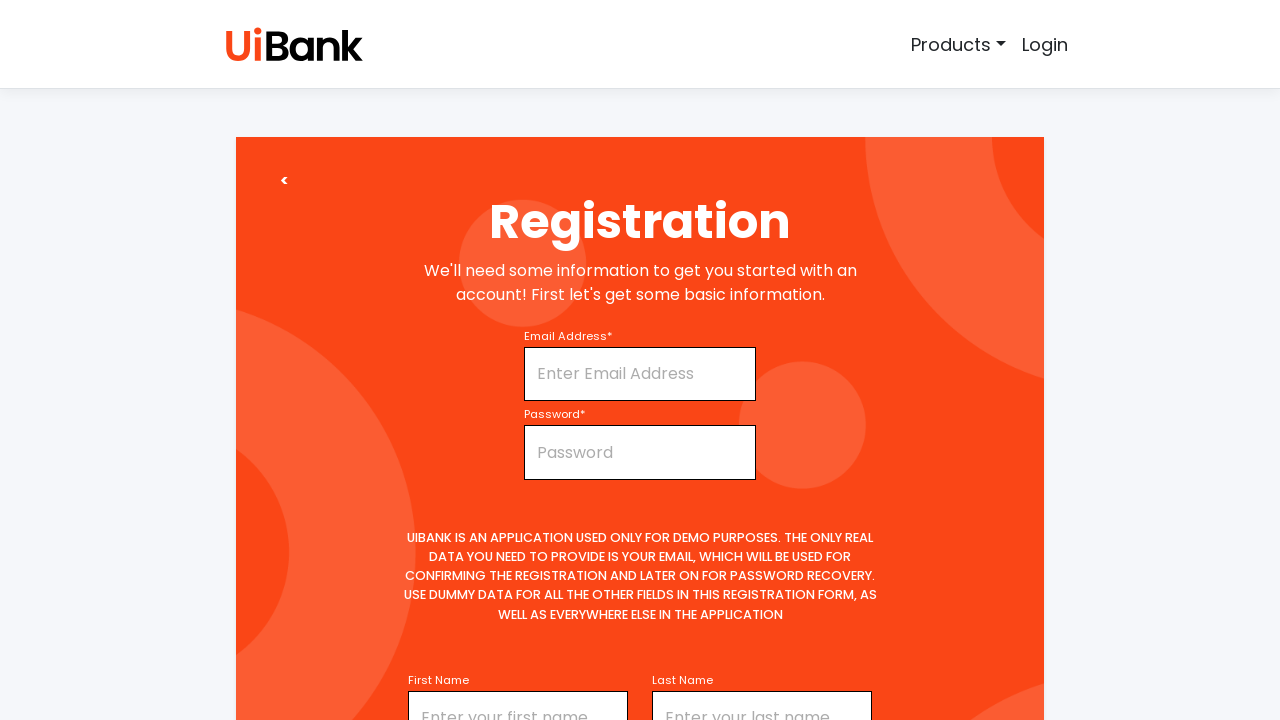

Filled first name field with 'Visnu' on #firstName
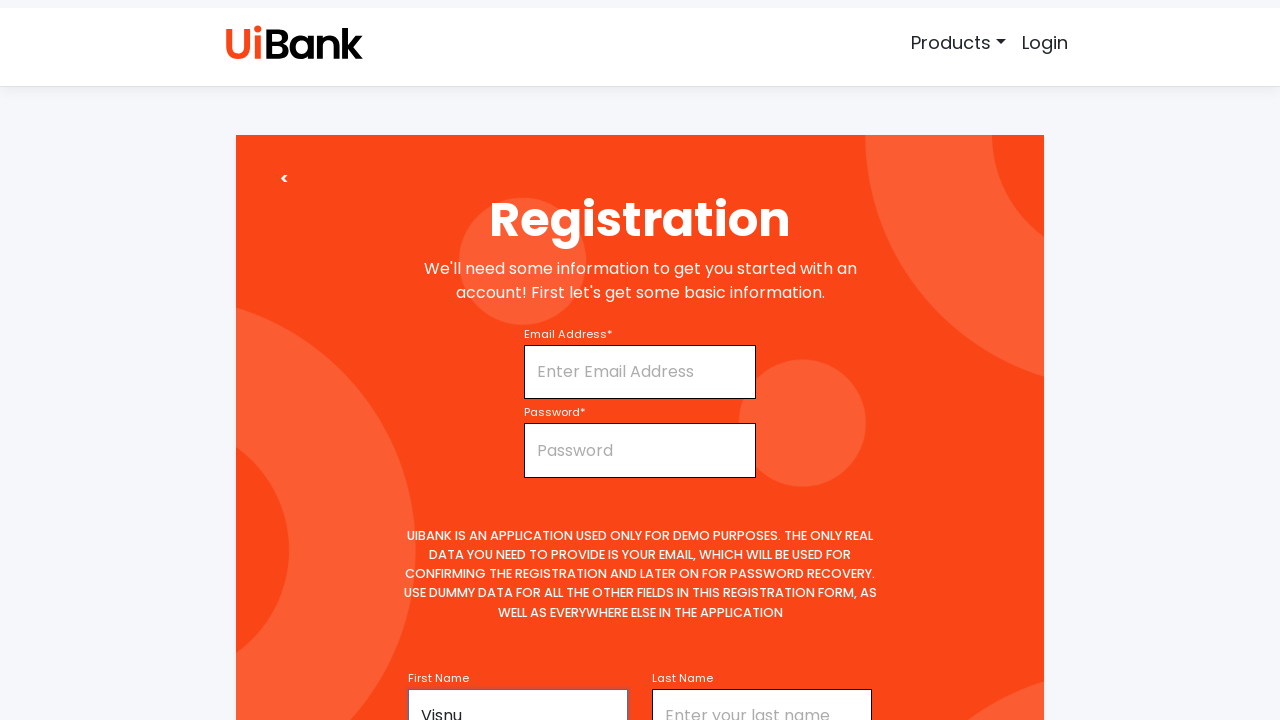

Selected 'Mr' from title dropdown on #title
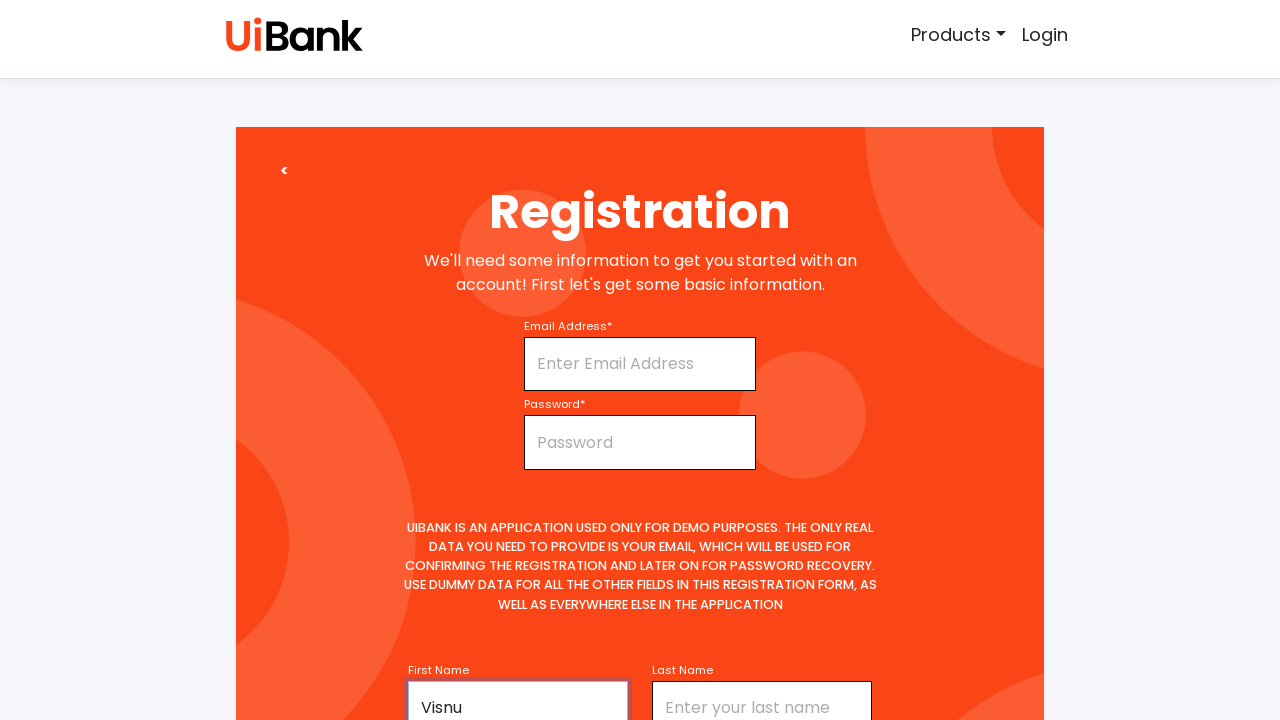

Filled middle name field with 'S' on #middleName
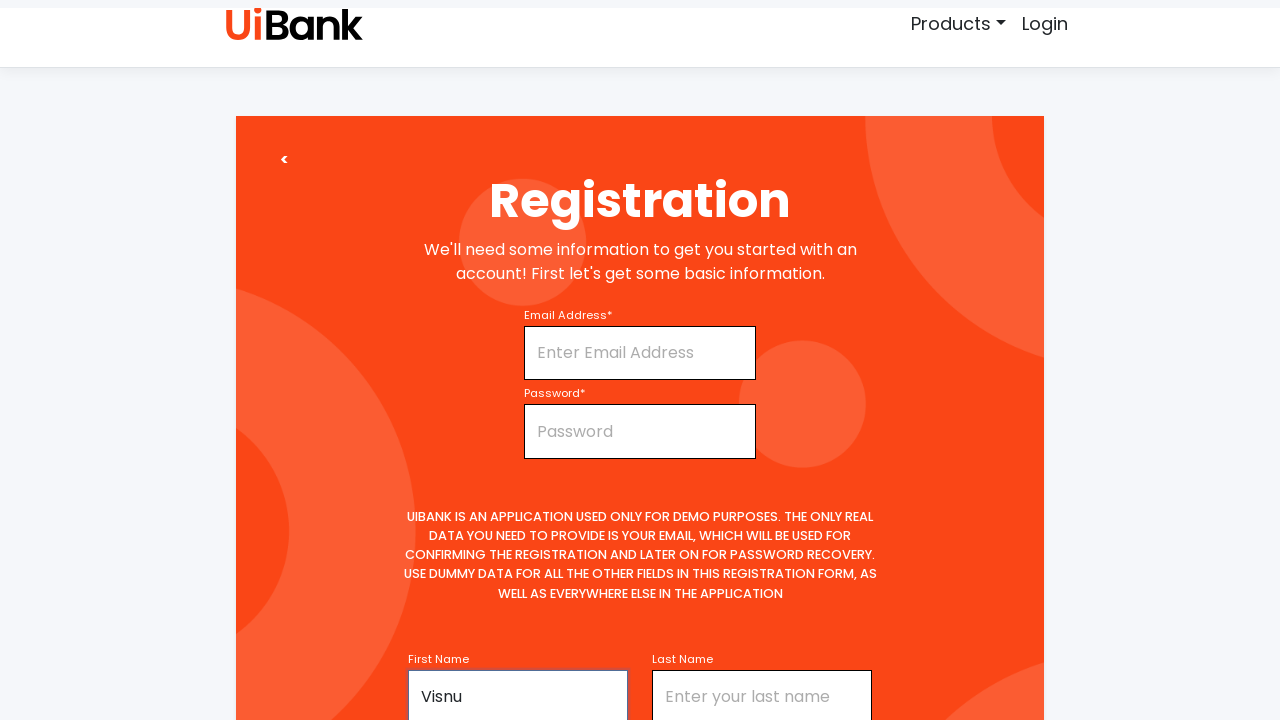

Filled last name field with 'Pise' on #lastName
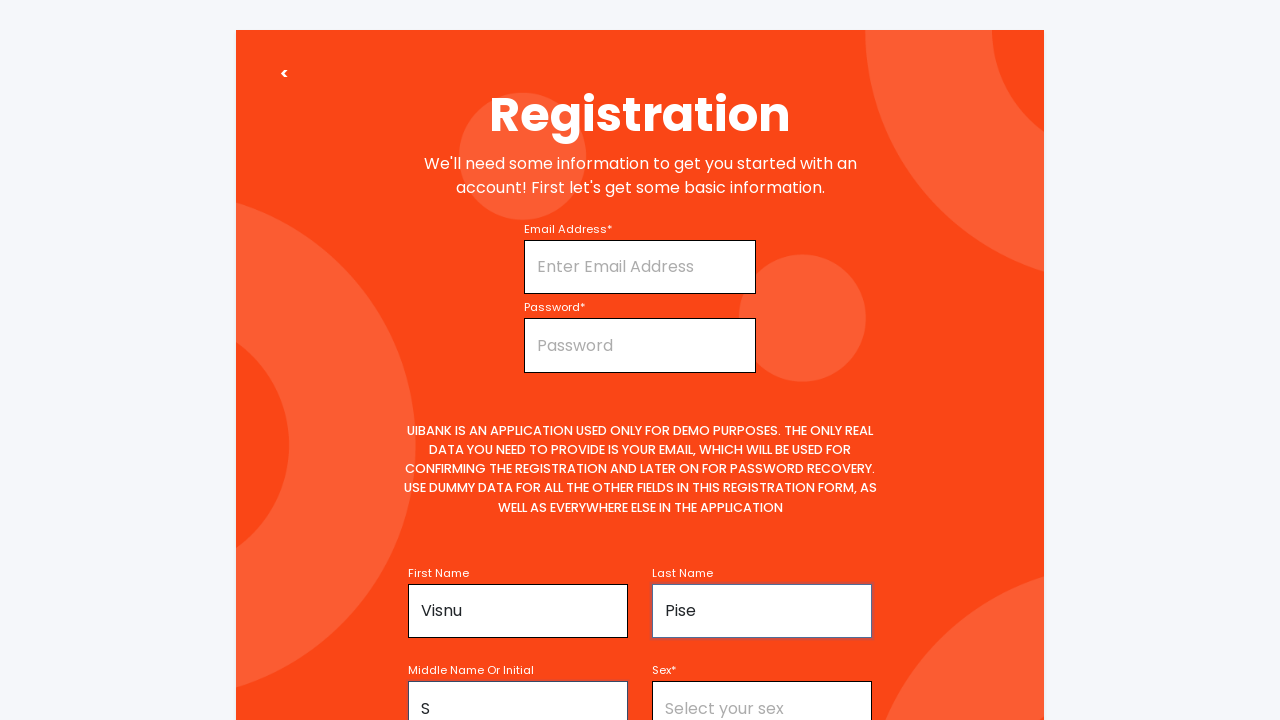

Selected 'Male' from gender dropdown on #sex
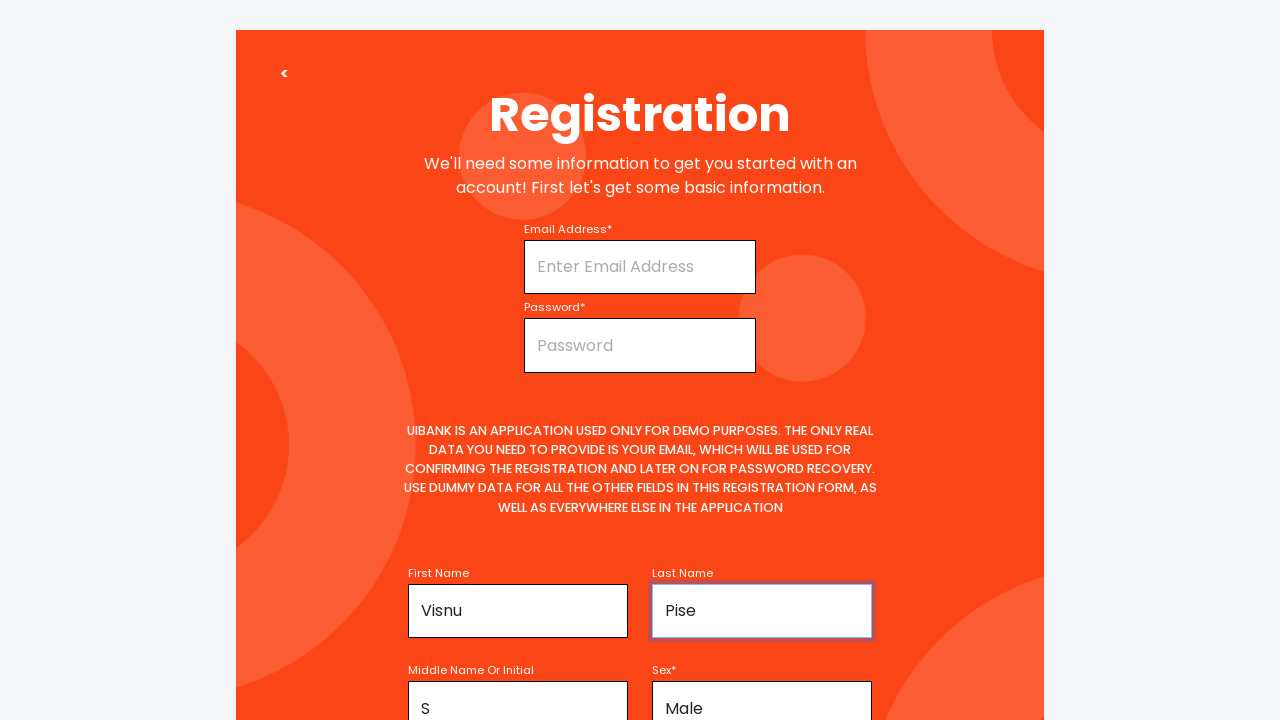

Selected 'Full-time' from employment status dropdown on #employmentStatus
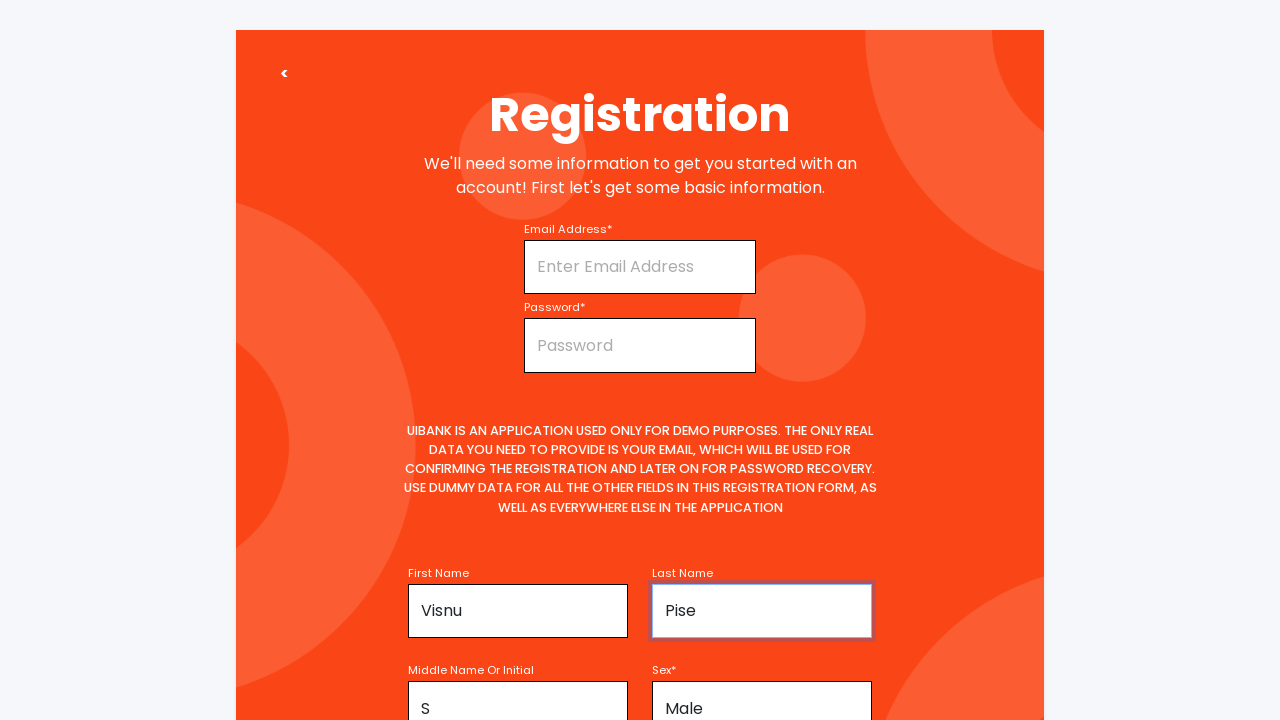

Filled username field with 'Visnu S' on #username
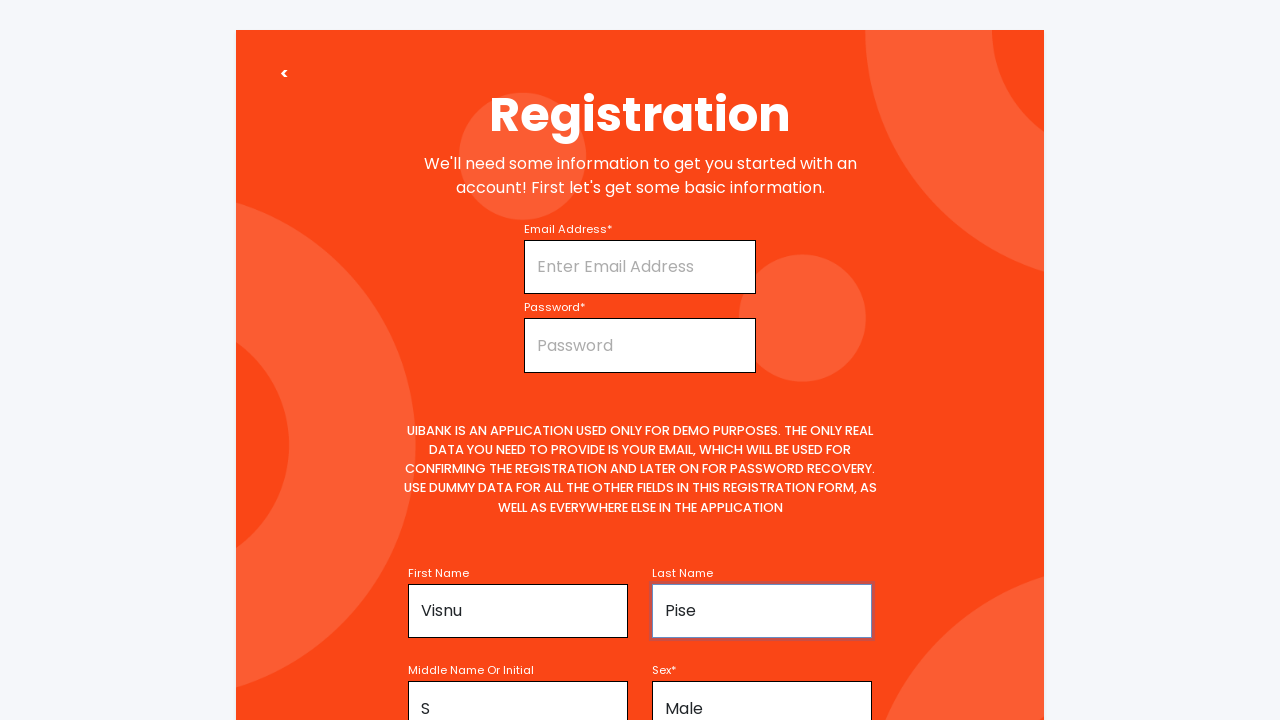

Filled email field with 'testuser847@example.com' on #email
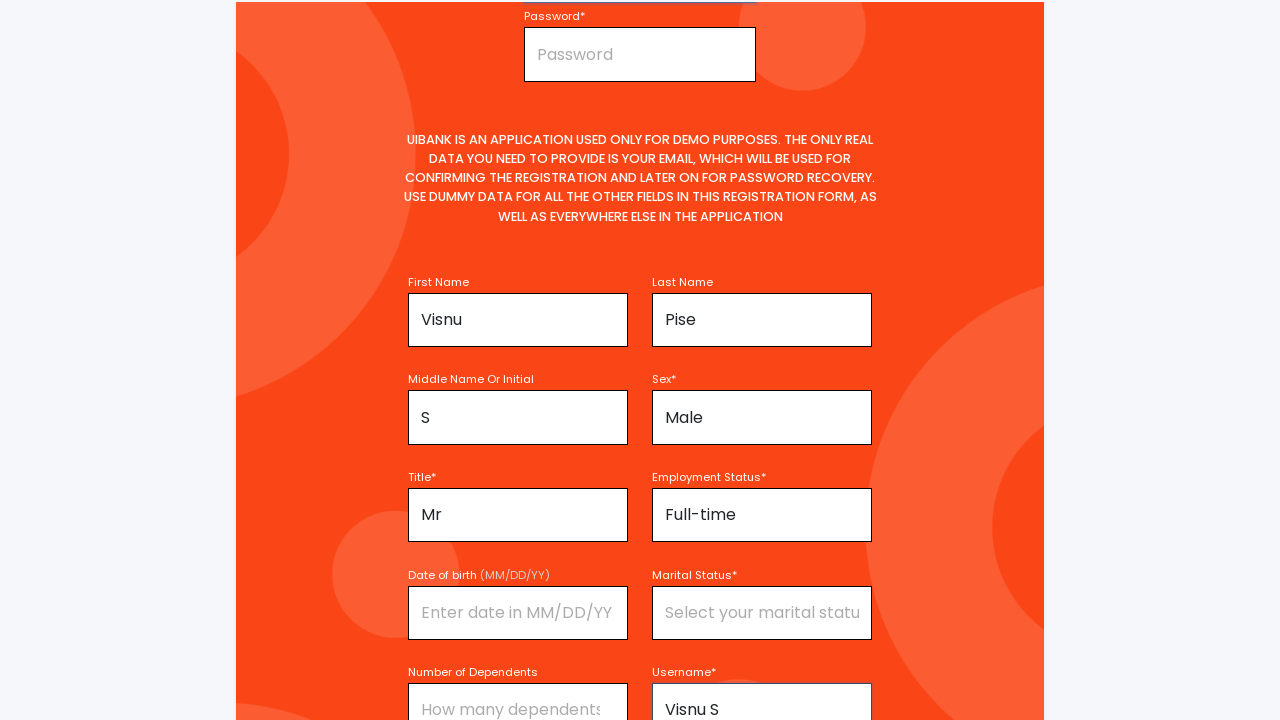

Filled password field with 'TestPassword123' on #password
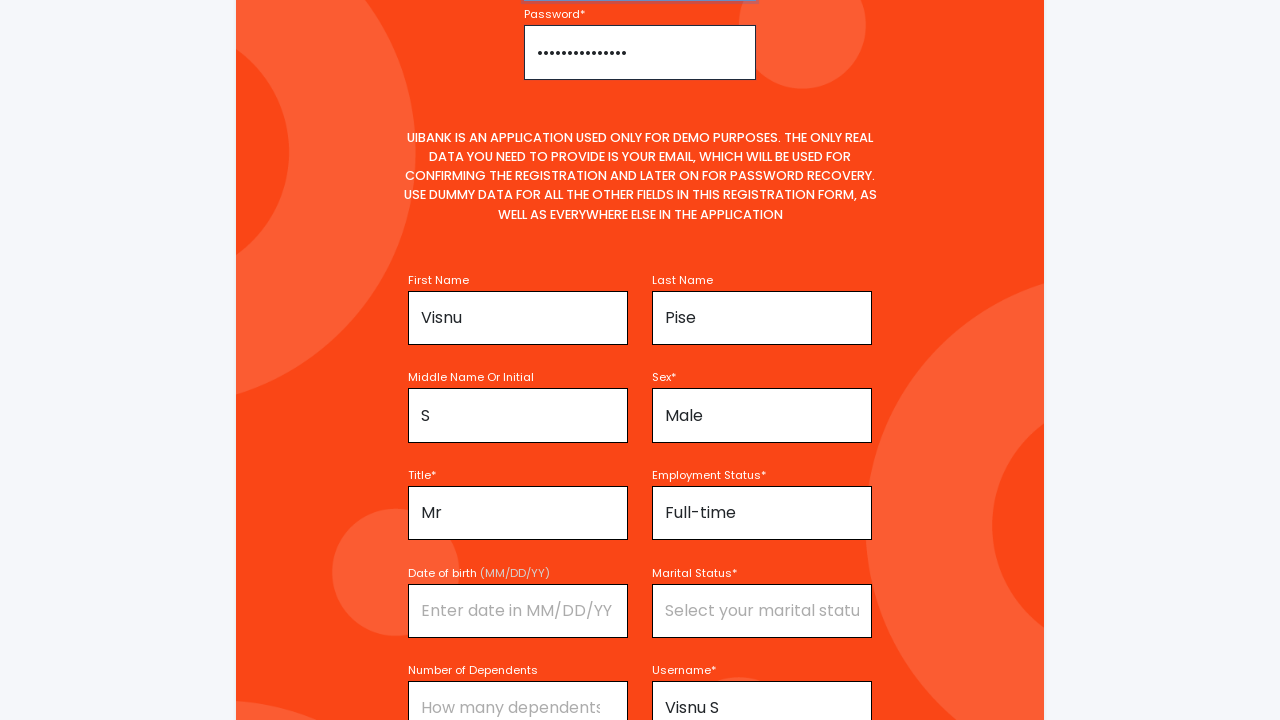

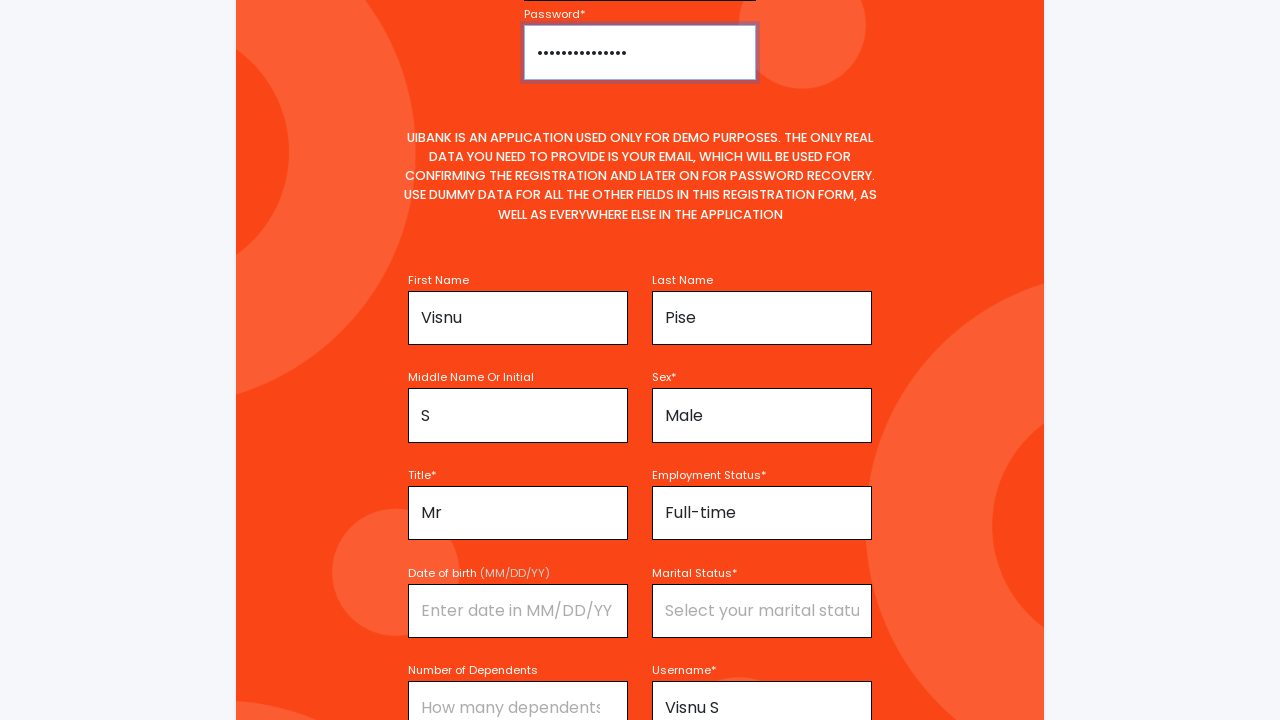